Tests the age form by entering a name and age, submitting the form, and verifying the result message

Starting URL: https://kristinek.github.io/site/examples/age

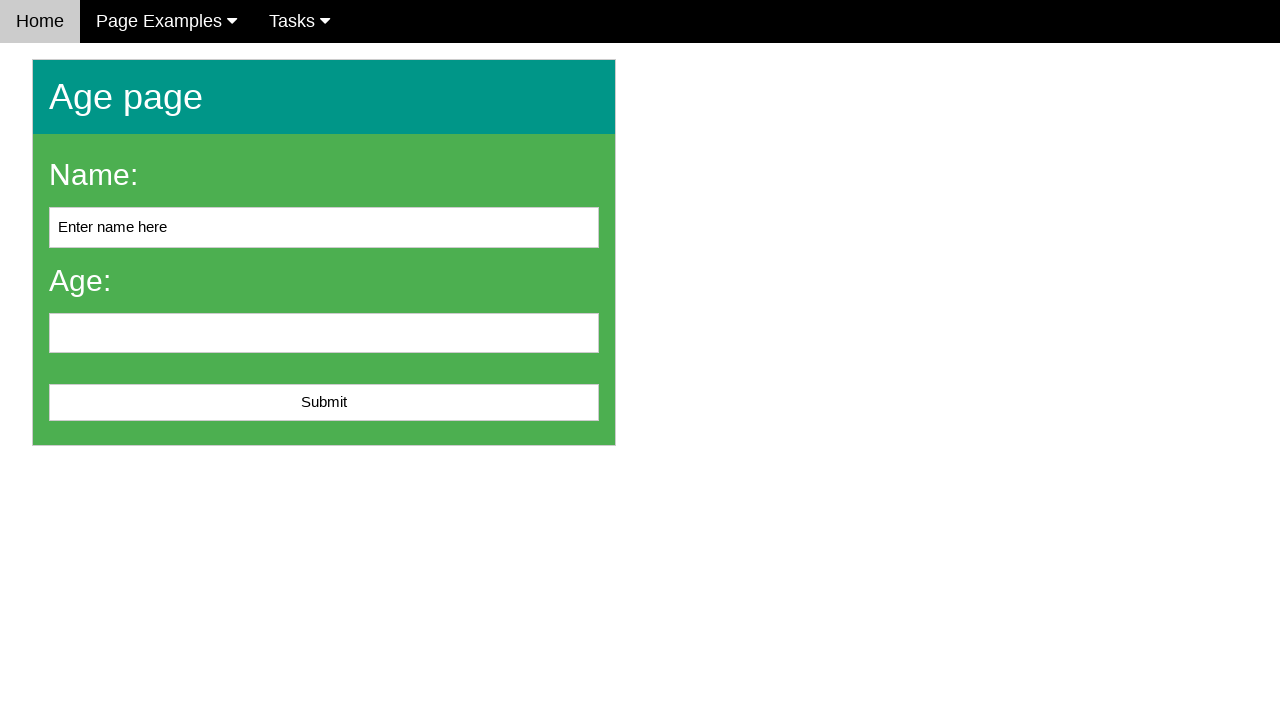

Cleared name input field on #name
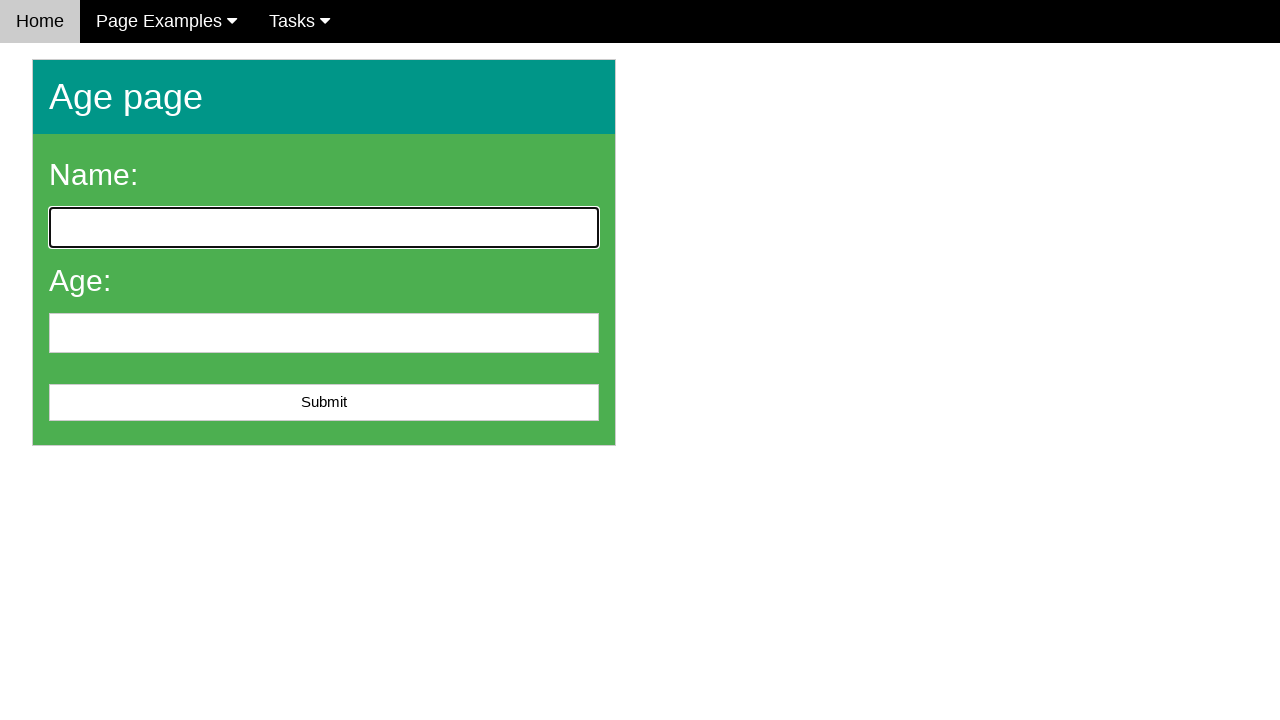

Entered 'John Doe' in name field on #name
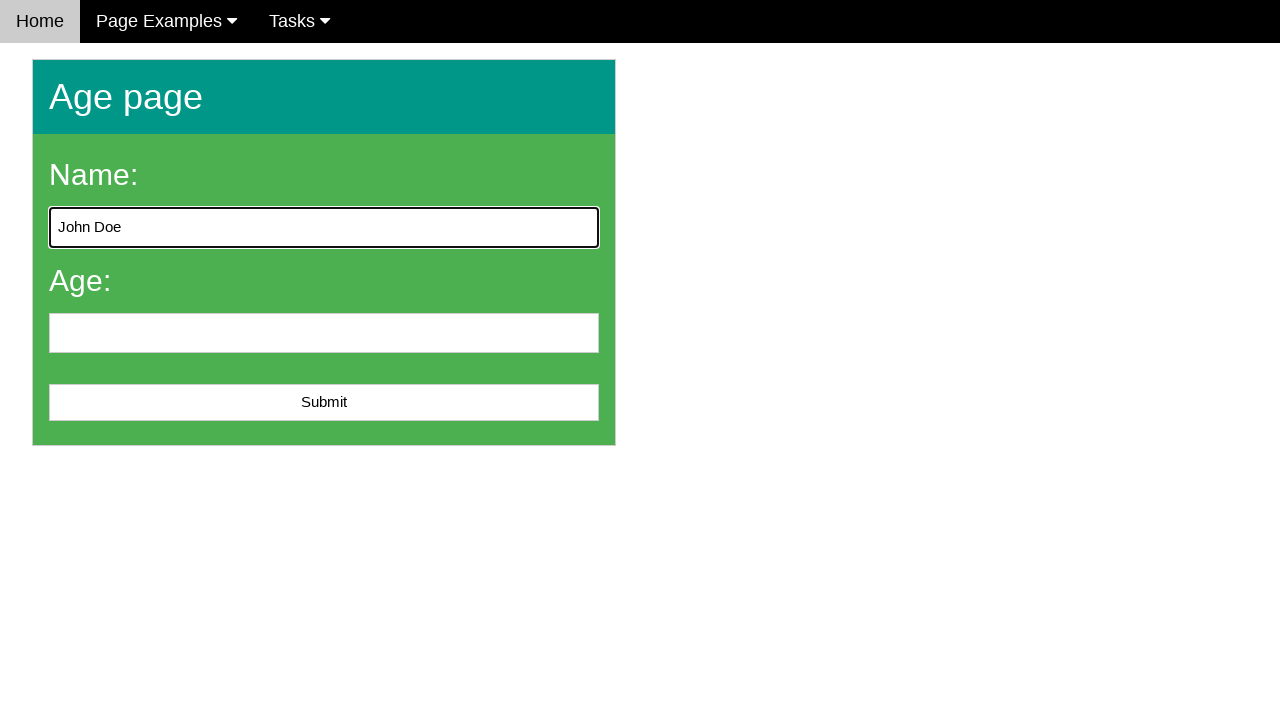

Entered '25' in age field on #age
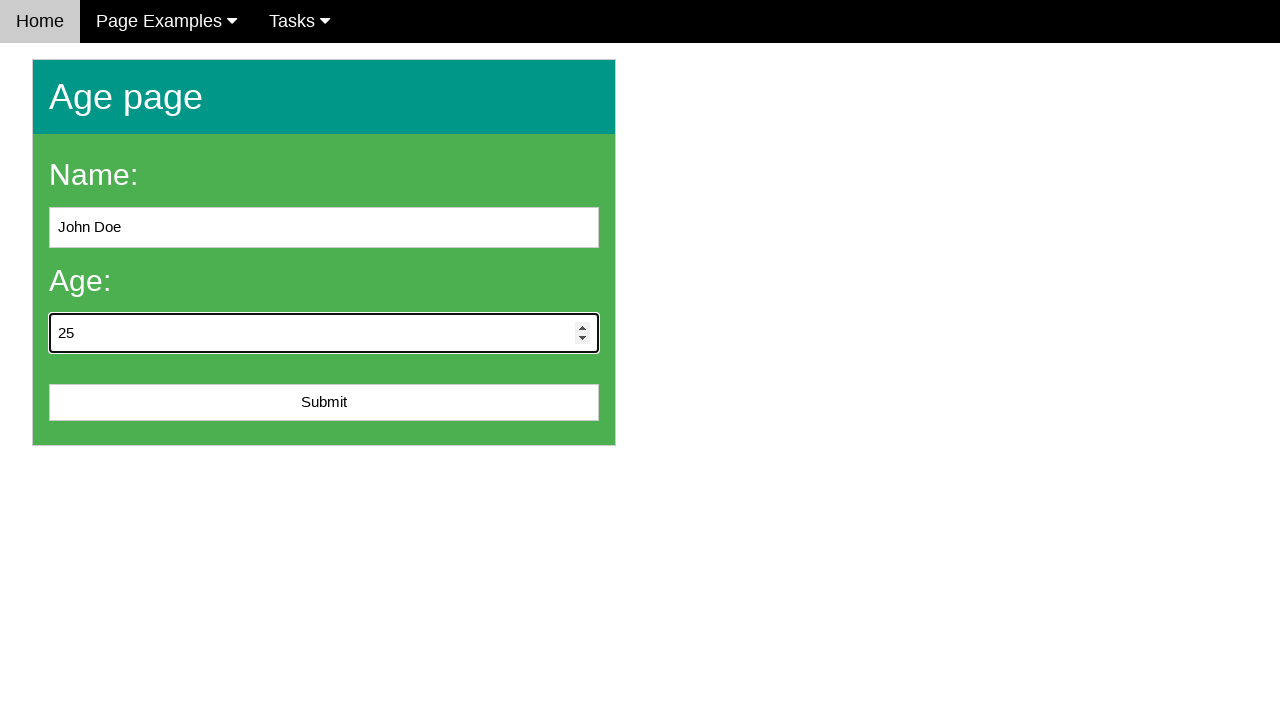

Clicked submit button to submit age form at (324, 403) on #submit
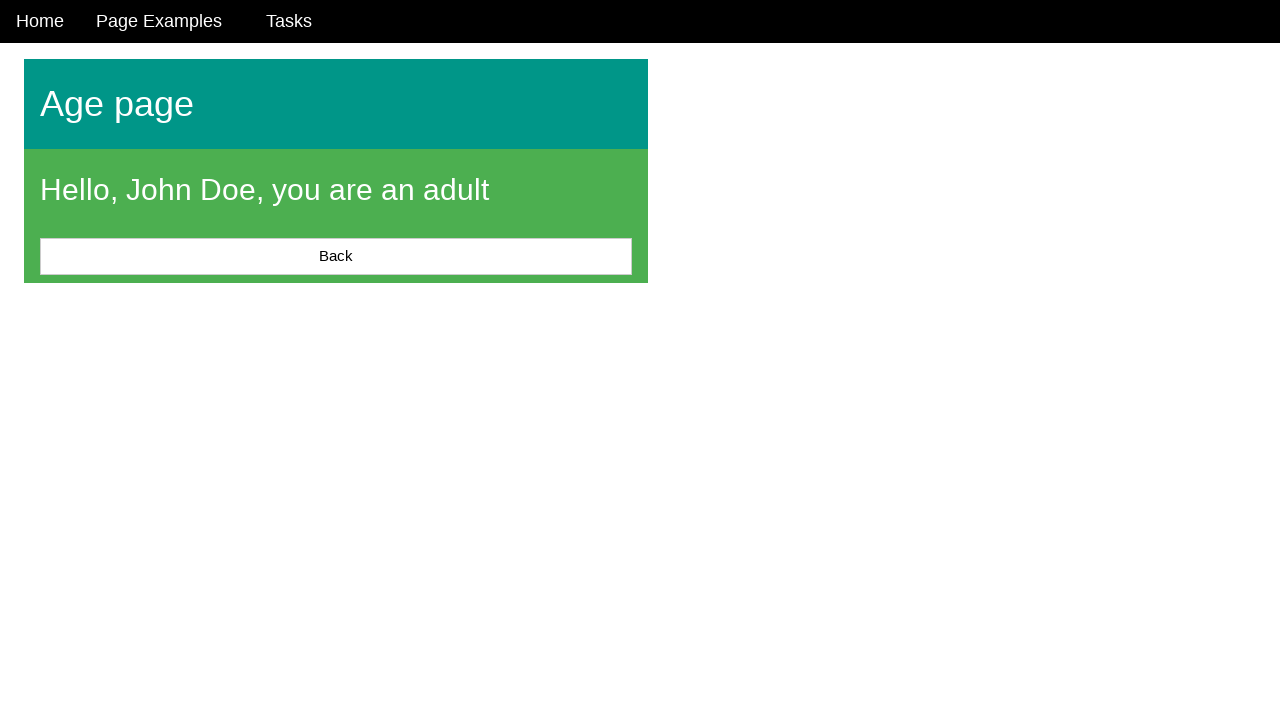

Message element appeared on page
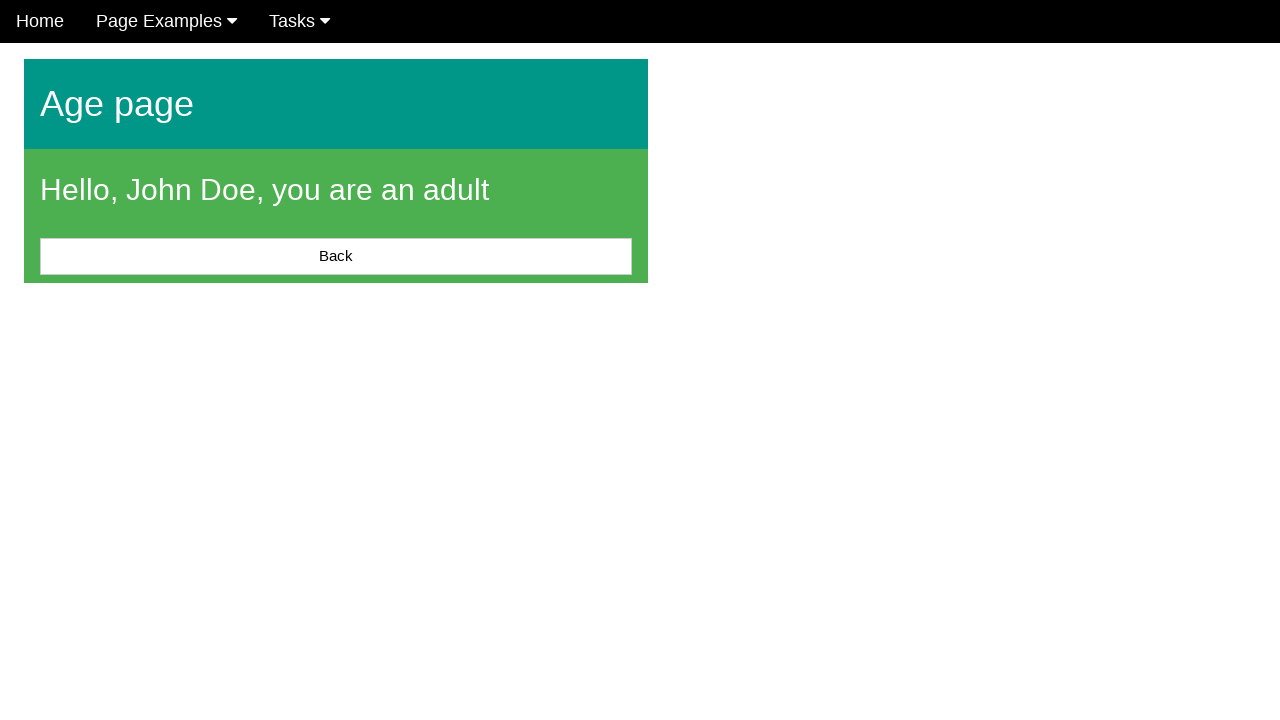

Located message element
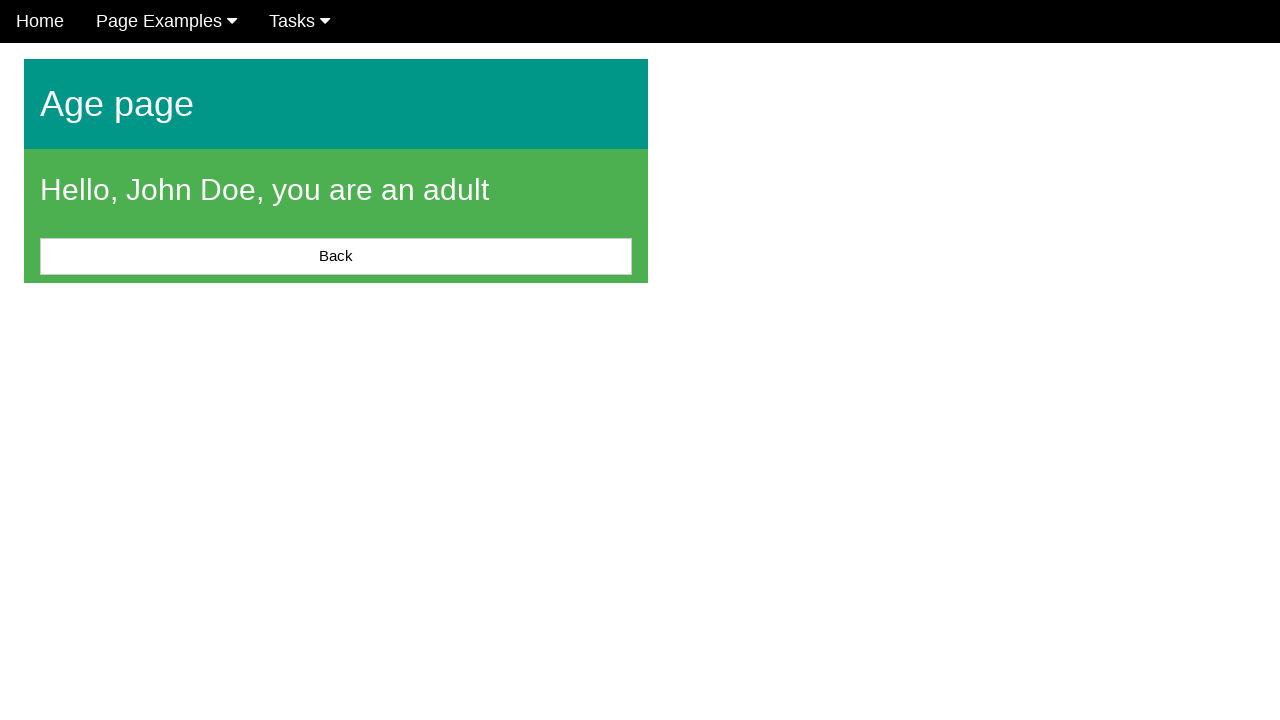

Verified message is visible - test passed
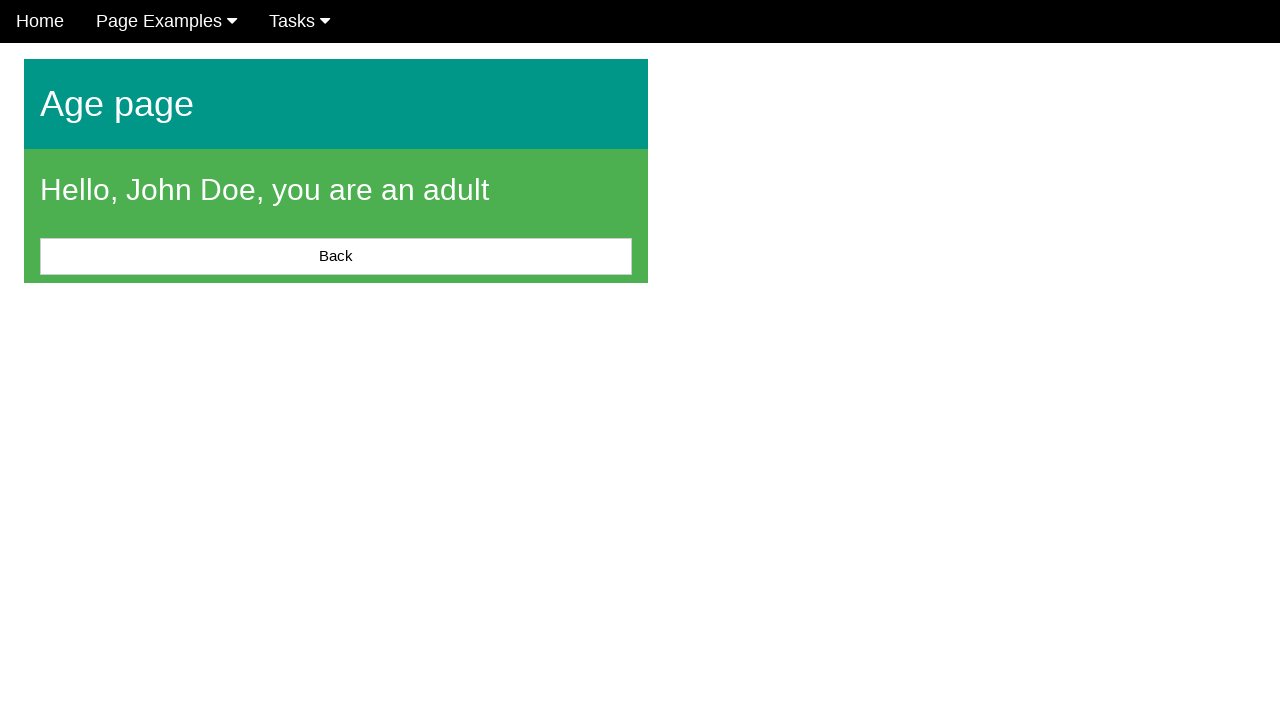

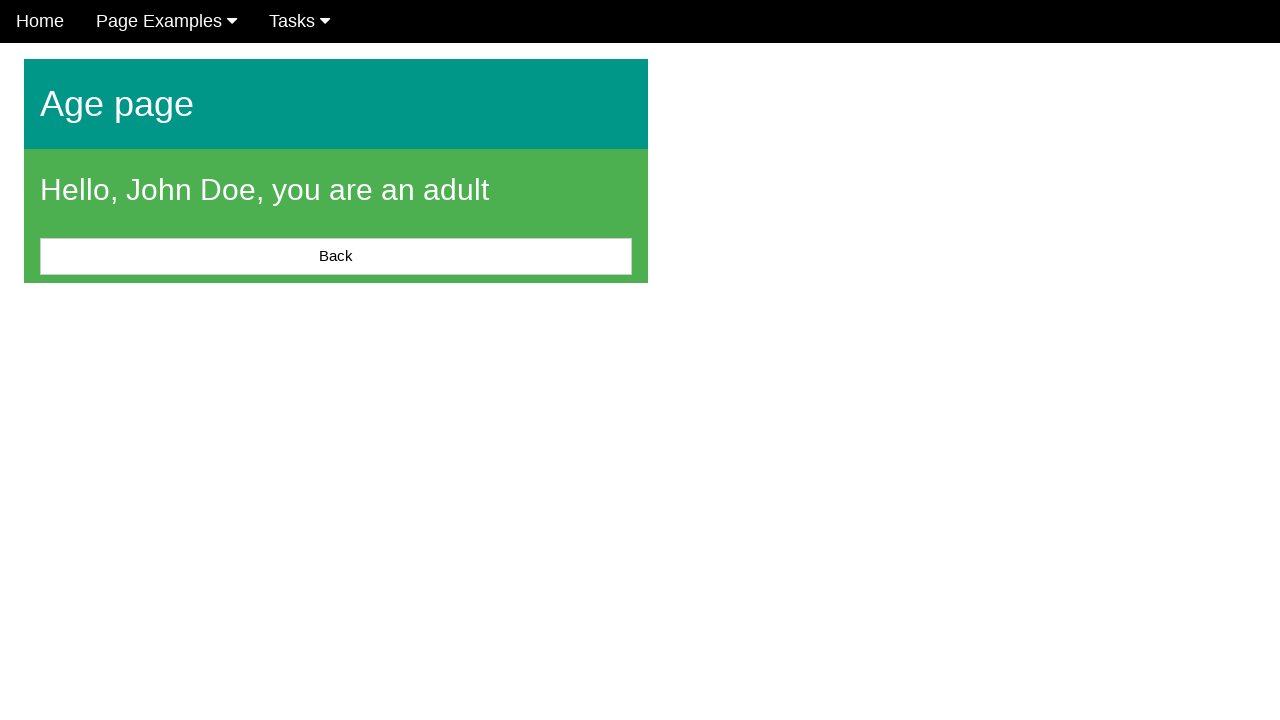